Demonstrates click-hold, move, and release mouse actions for drag and drop operation

Starting URL: https://crossbrowsertesting.github.io/drag-and-drop

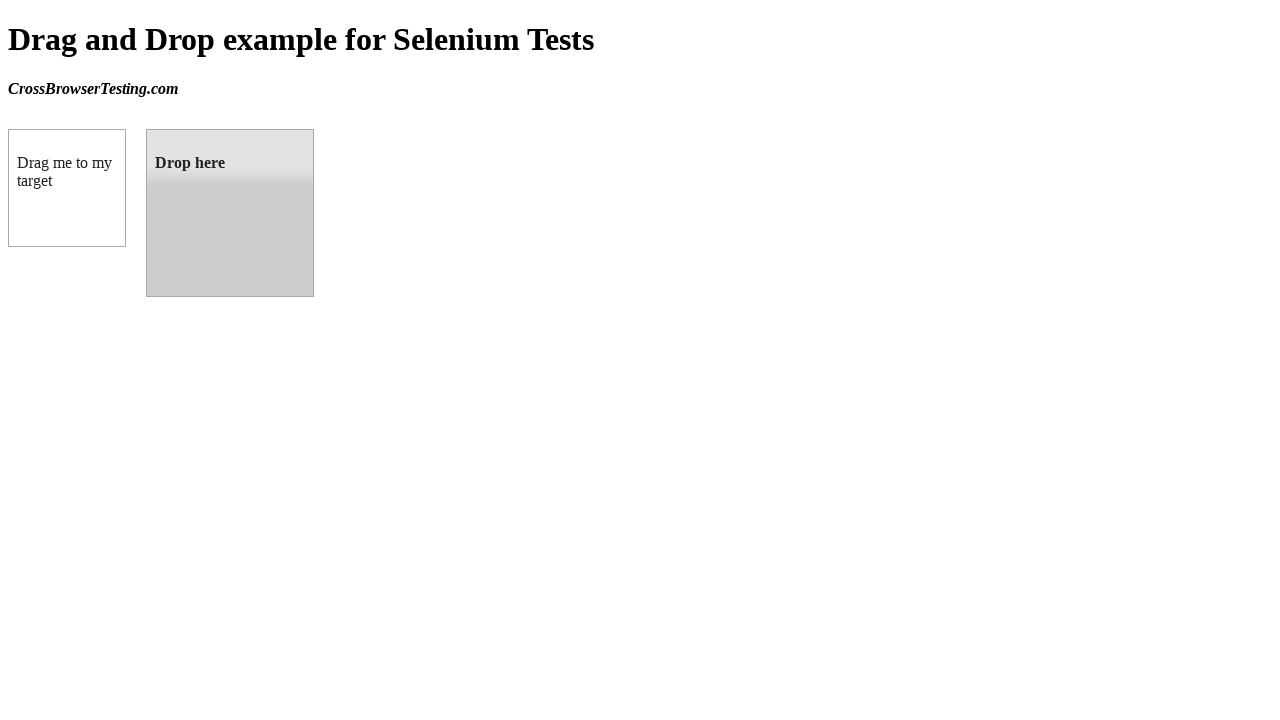

Located source element (draggable box A)
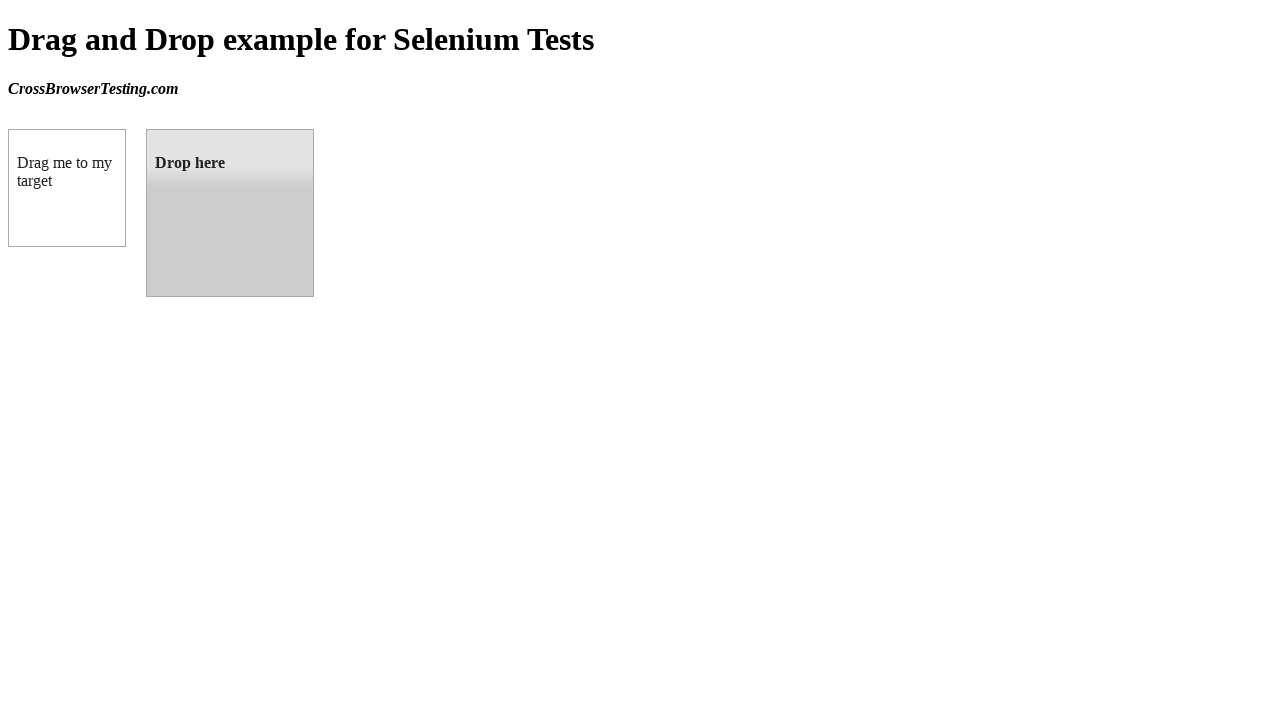

Located target element (droppable box B)
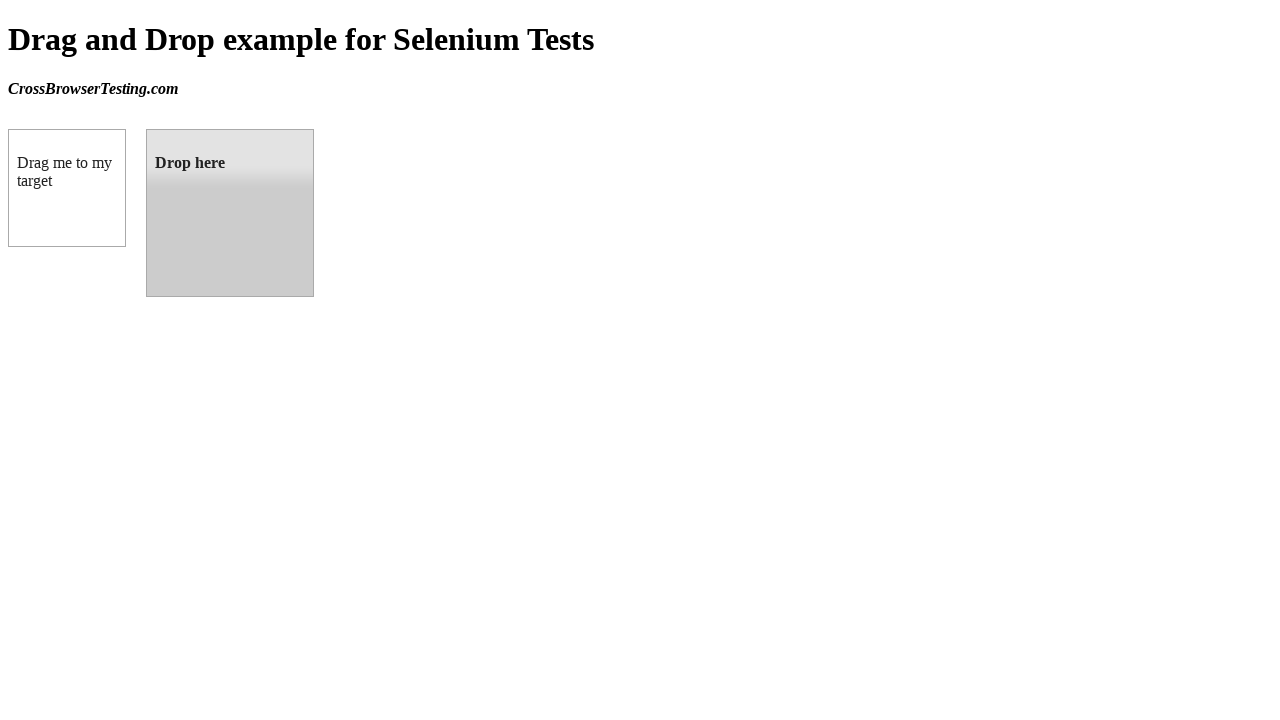

Retrieved bounding box of source element
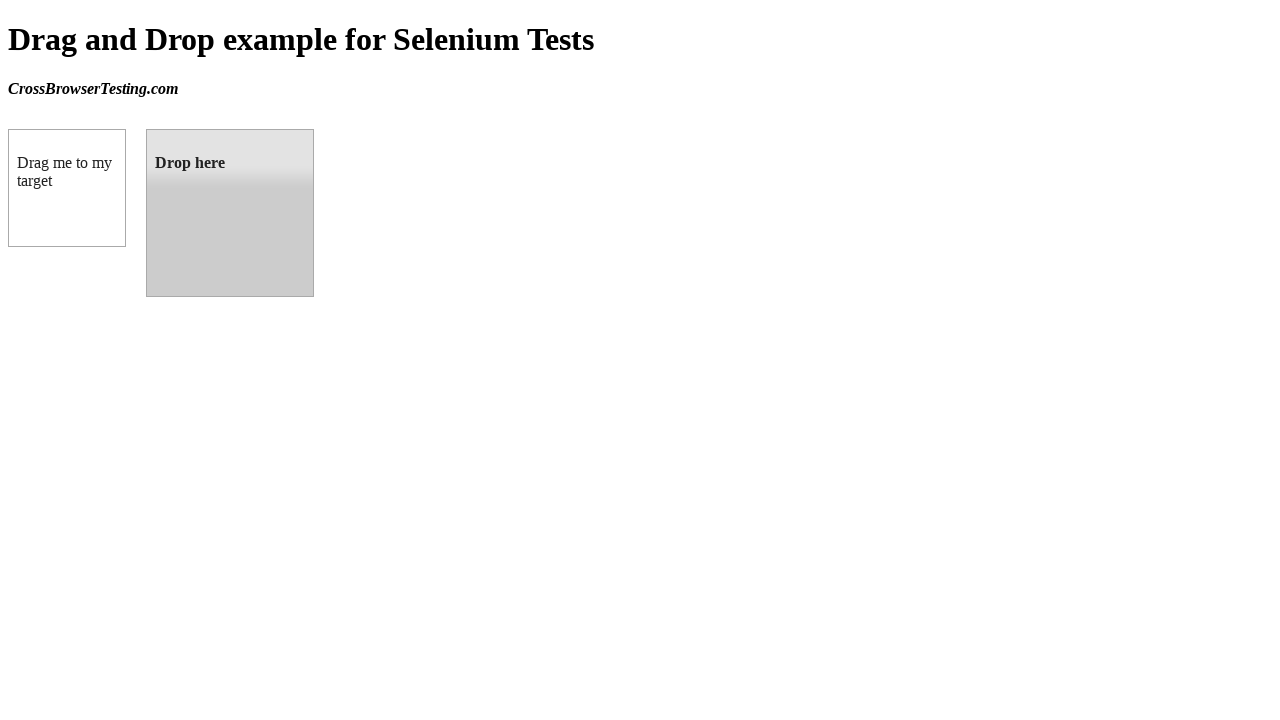

Retrieved bounding box of target element
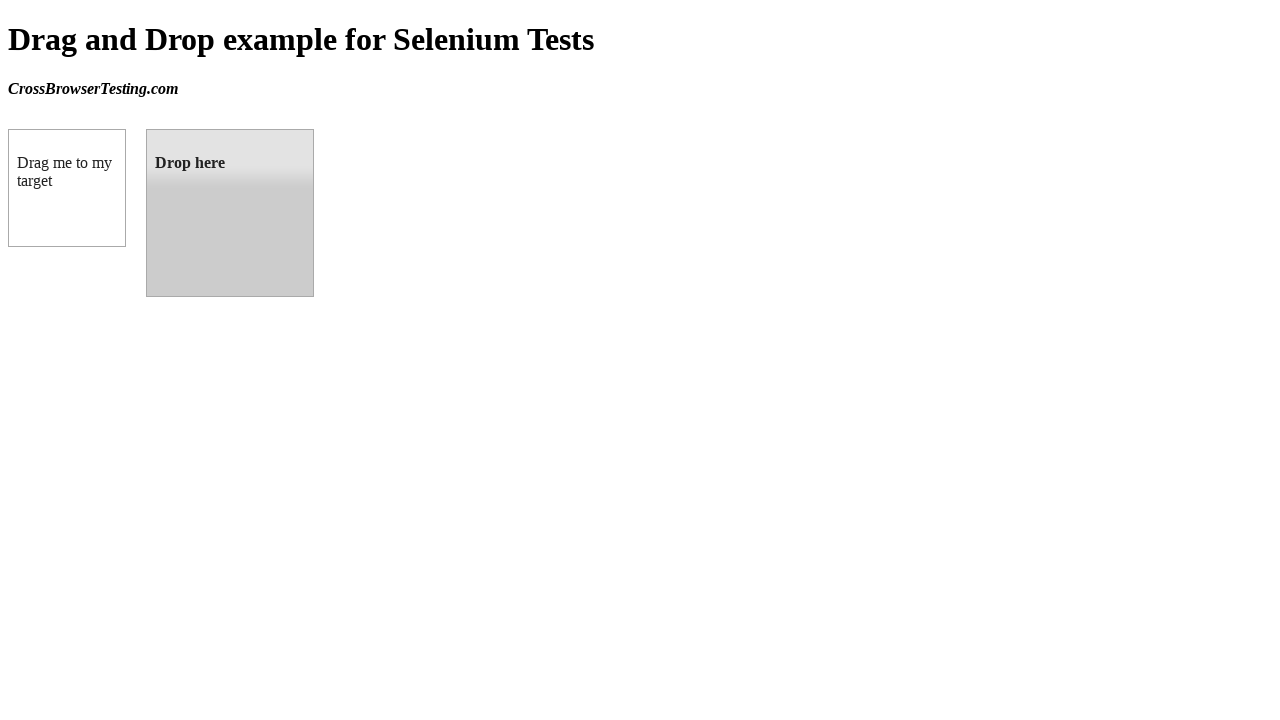

Moved mouse to center of source element at (67, 188)
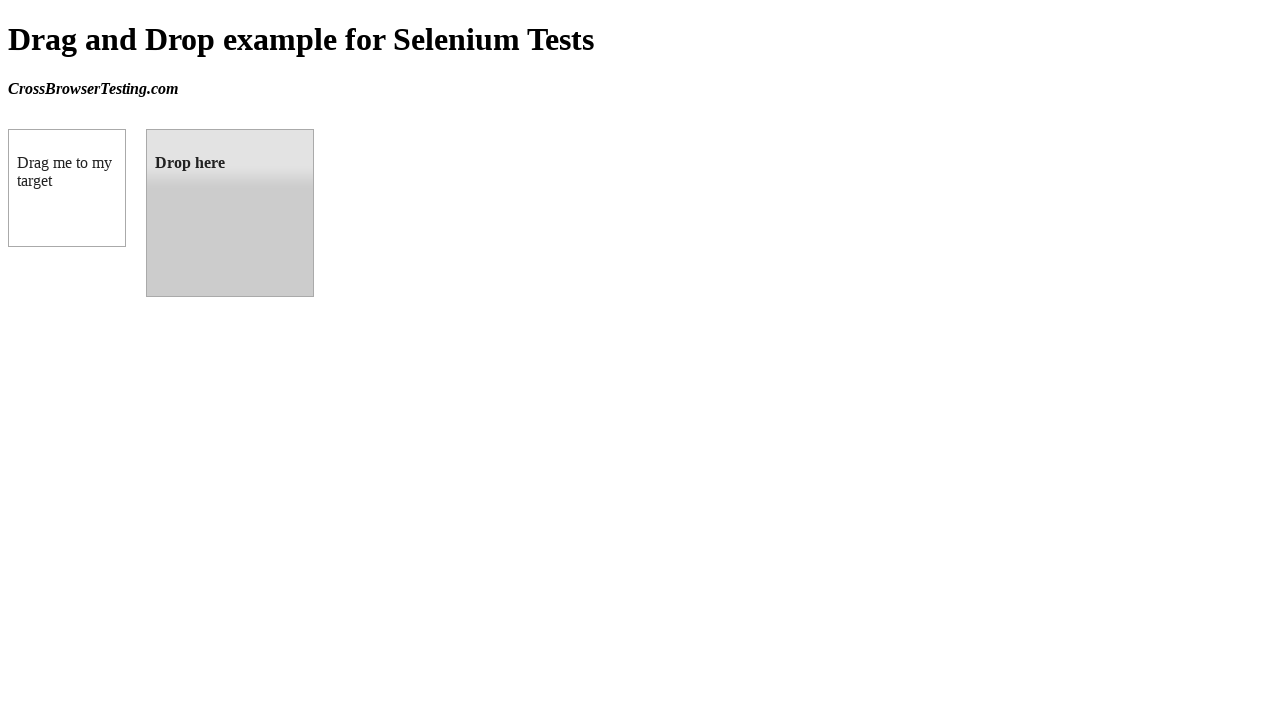

Pressed and held mouse button down on source element at (67, 188)
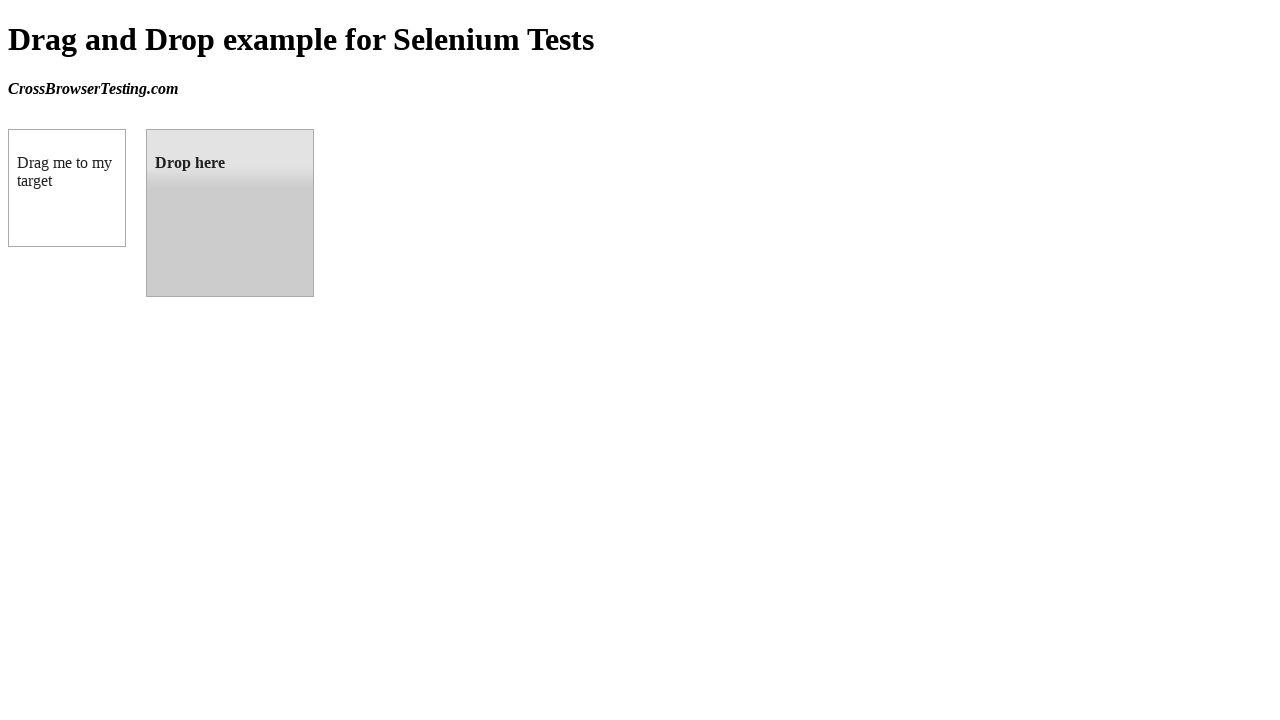

Moved mouse to center of target element while holding button at (230, 213)
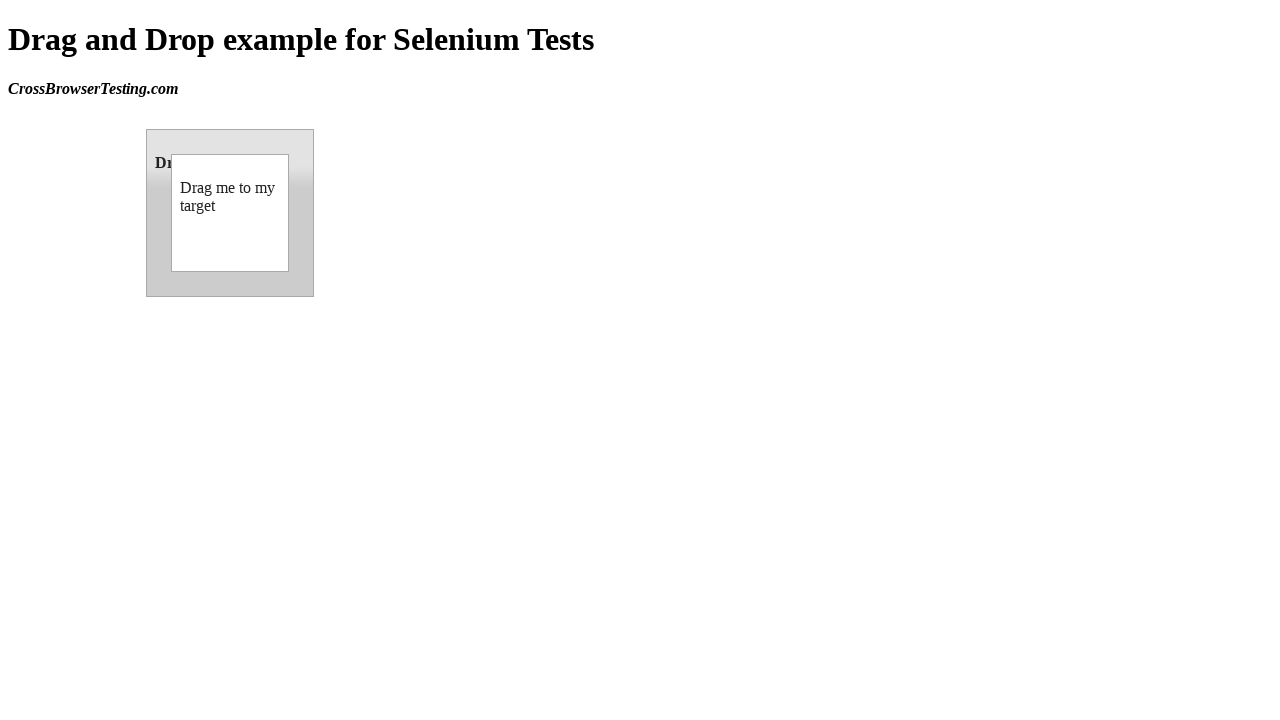

Released mouse button to complete drag and drop operation at (230, 213)
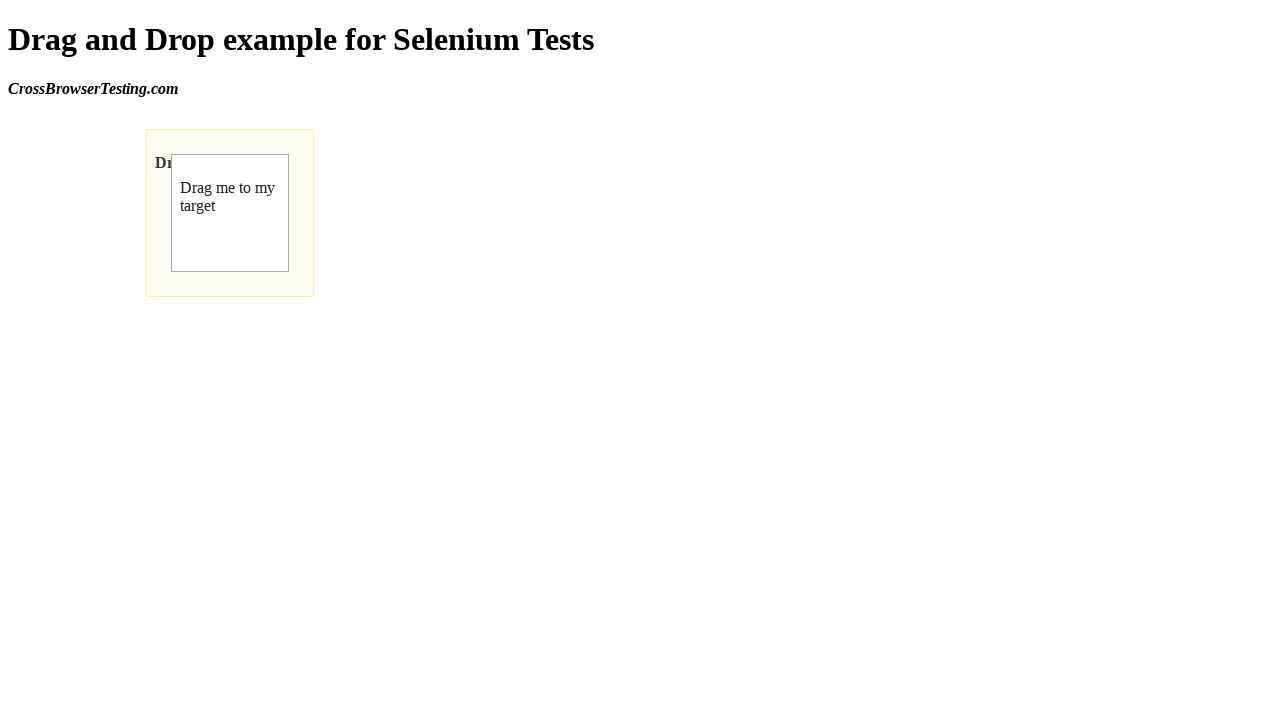

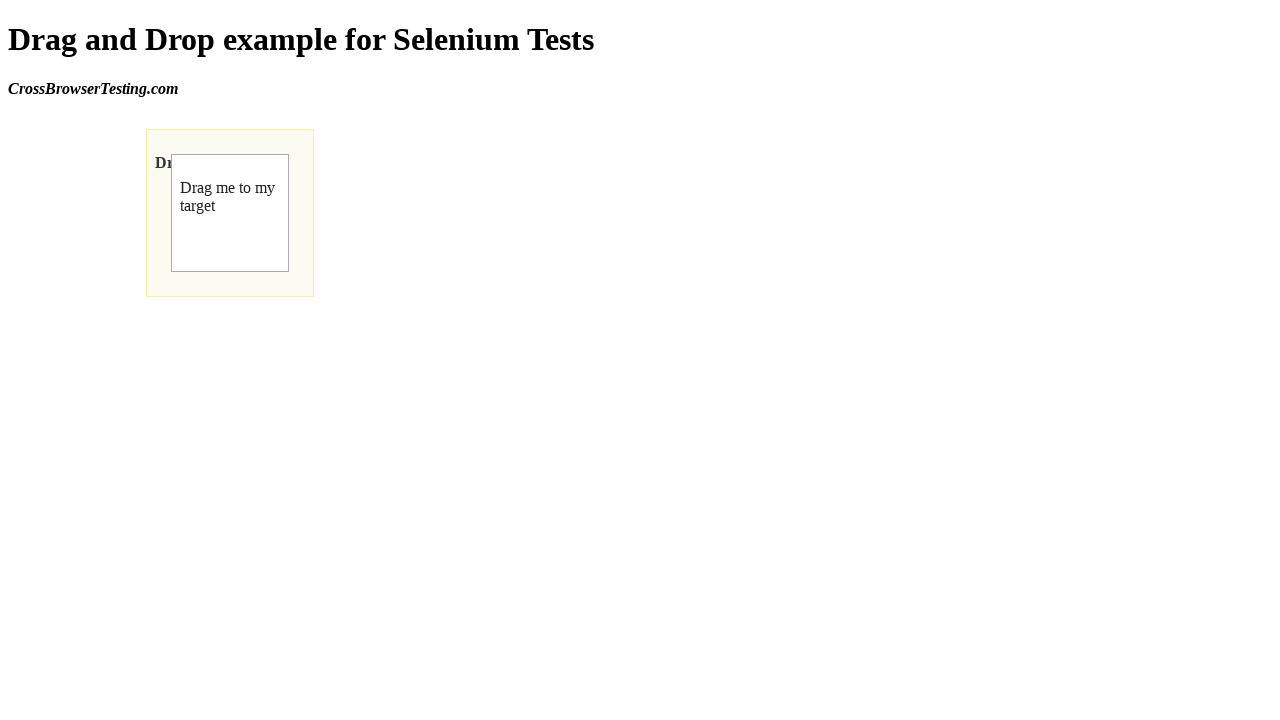